Opens Flipkart website and maximizes the browser window to verify the page loads correctly

Starting URL: https://www.flipkart.com/

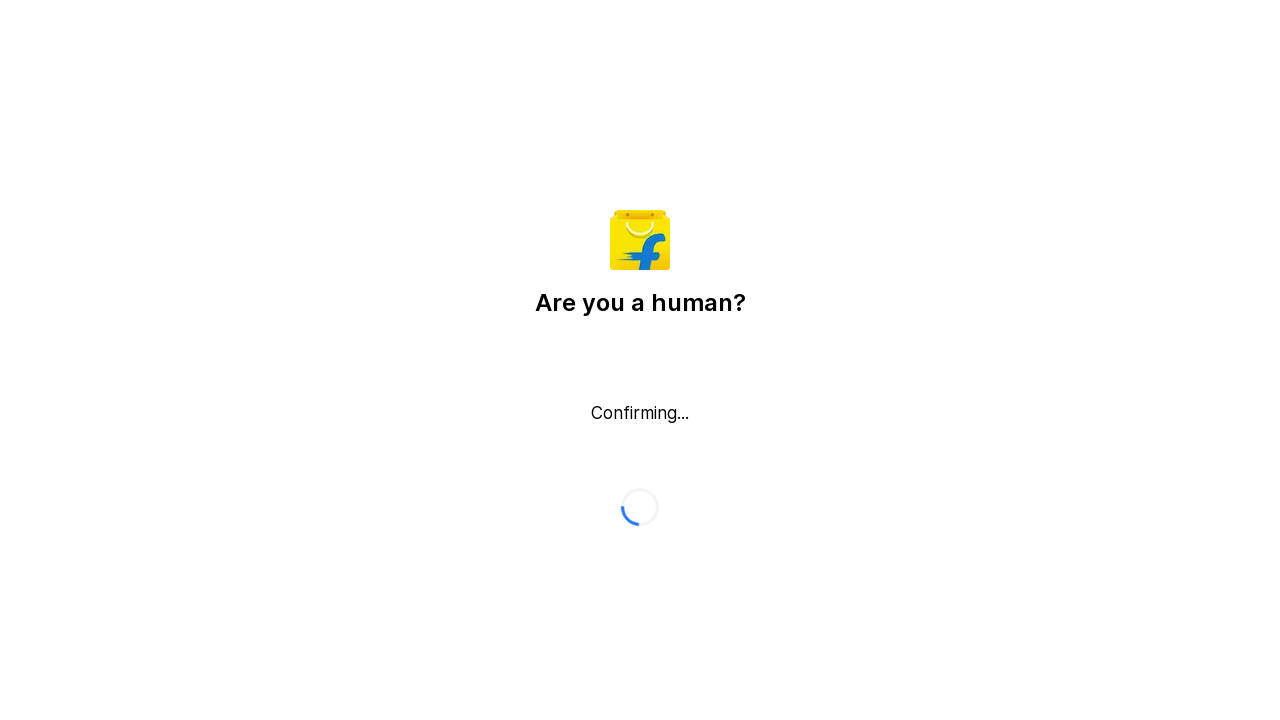

Set browser viewport to 1920x1080 to maximize window
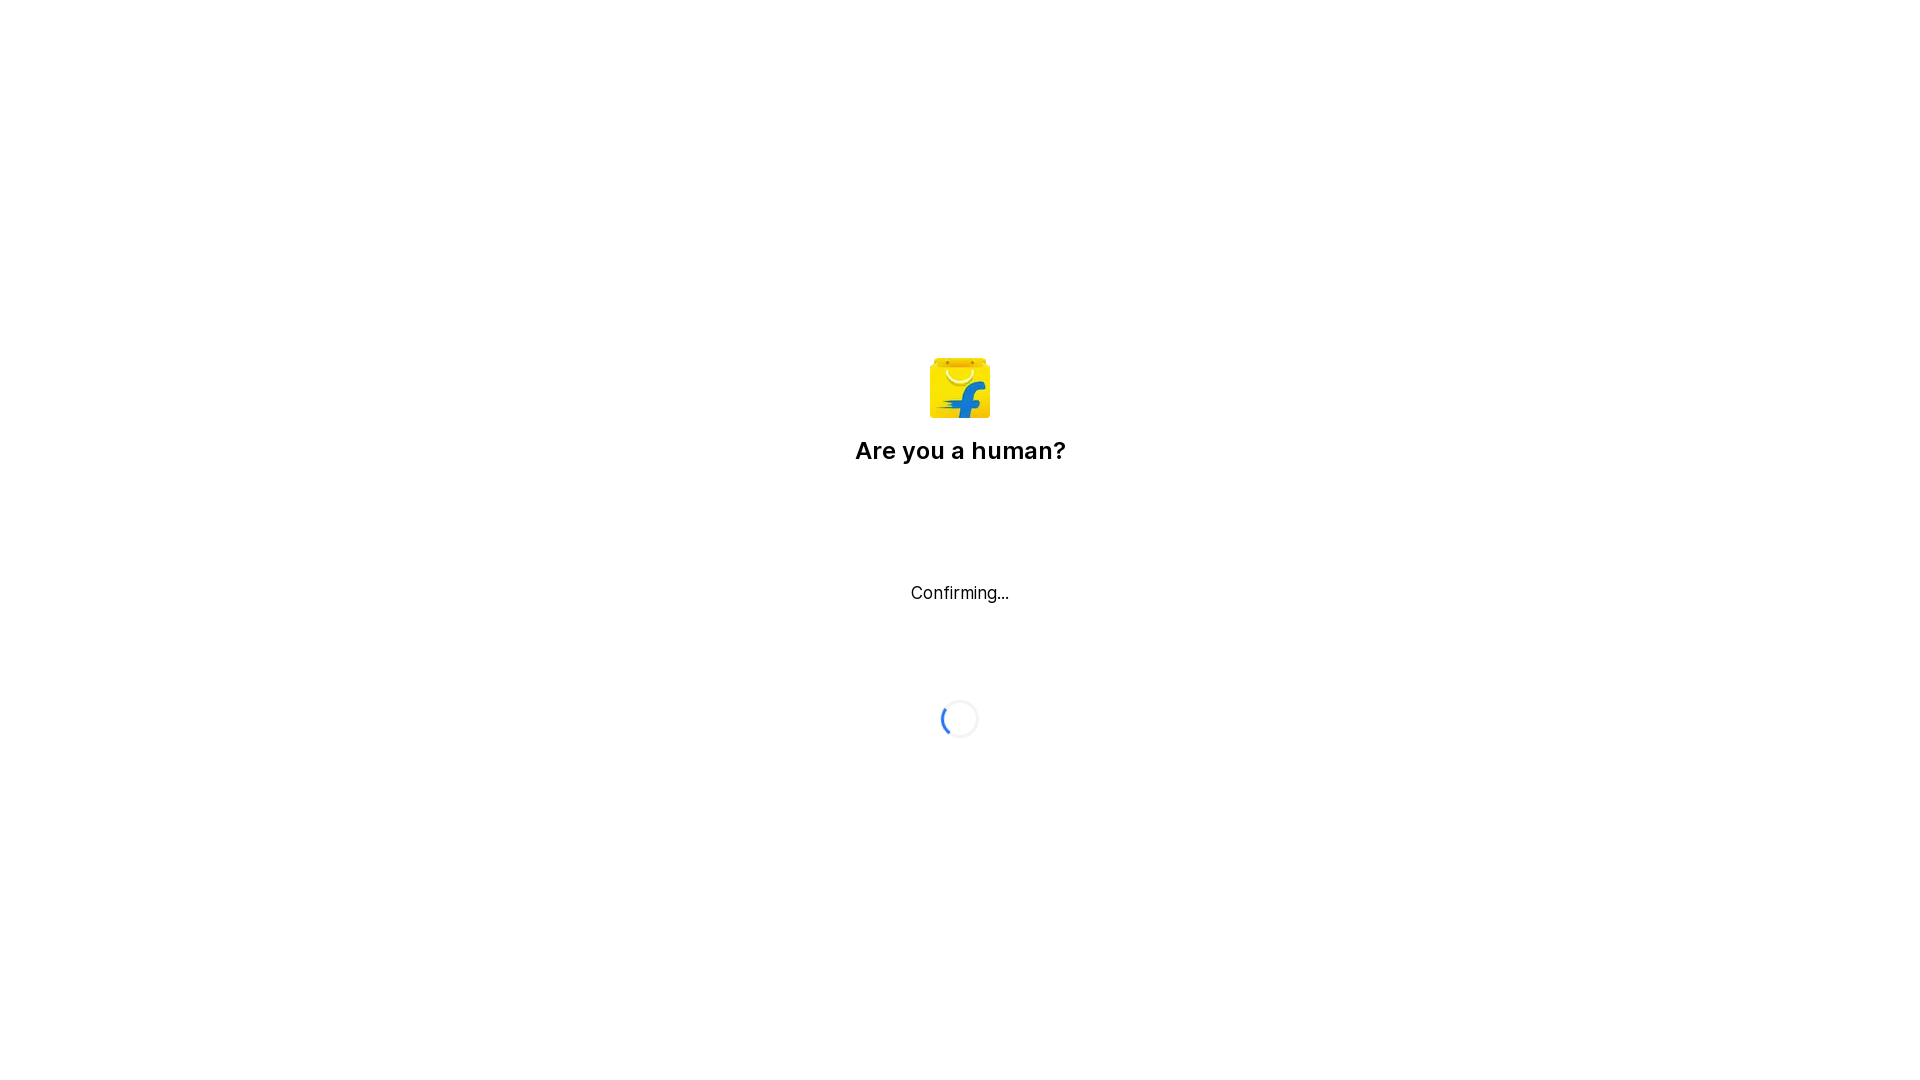

Page DOM fully loaded
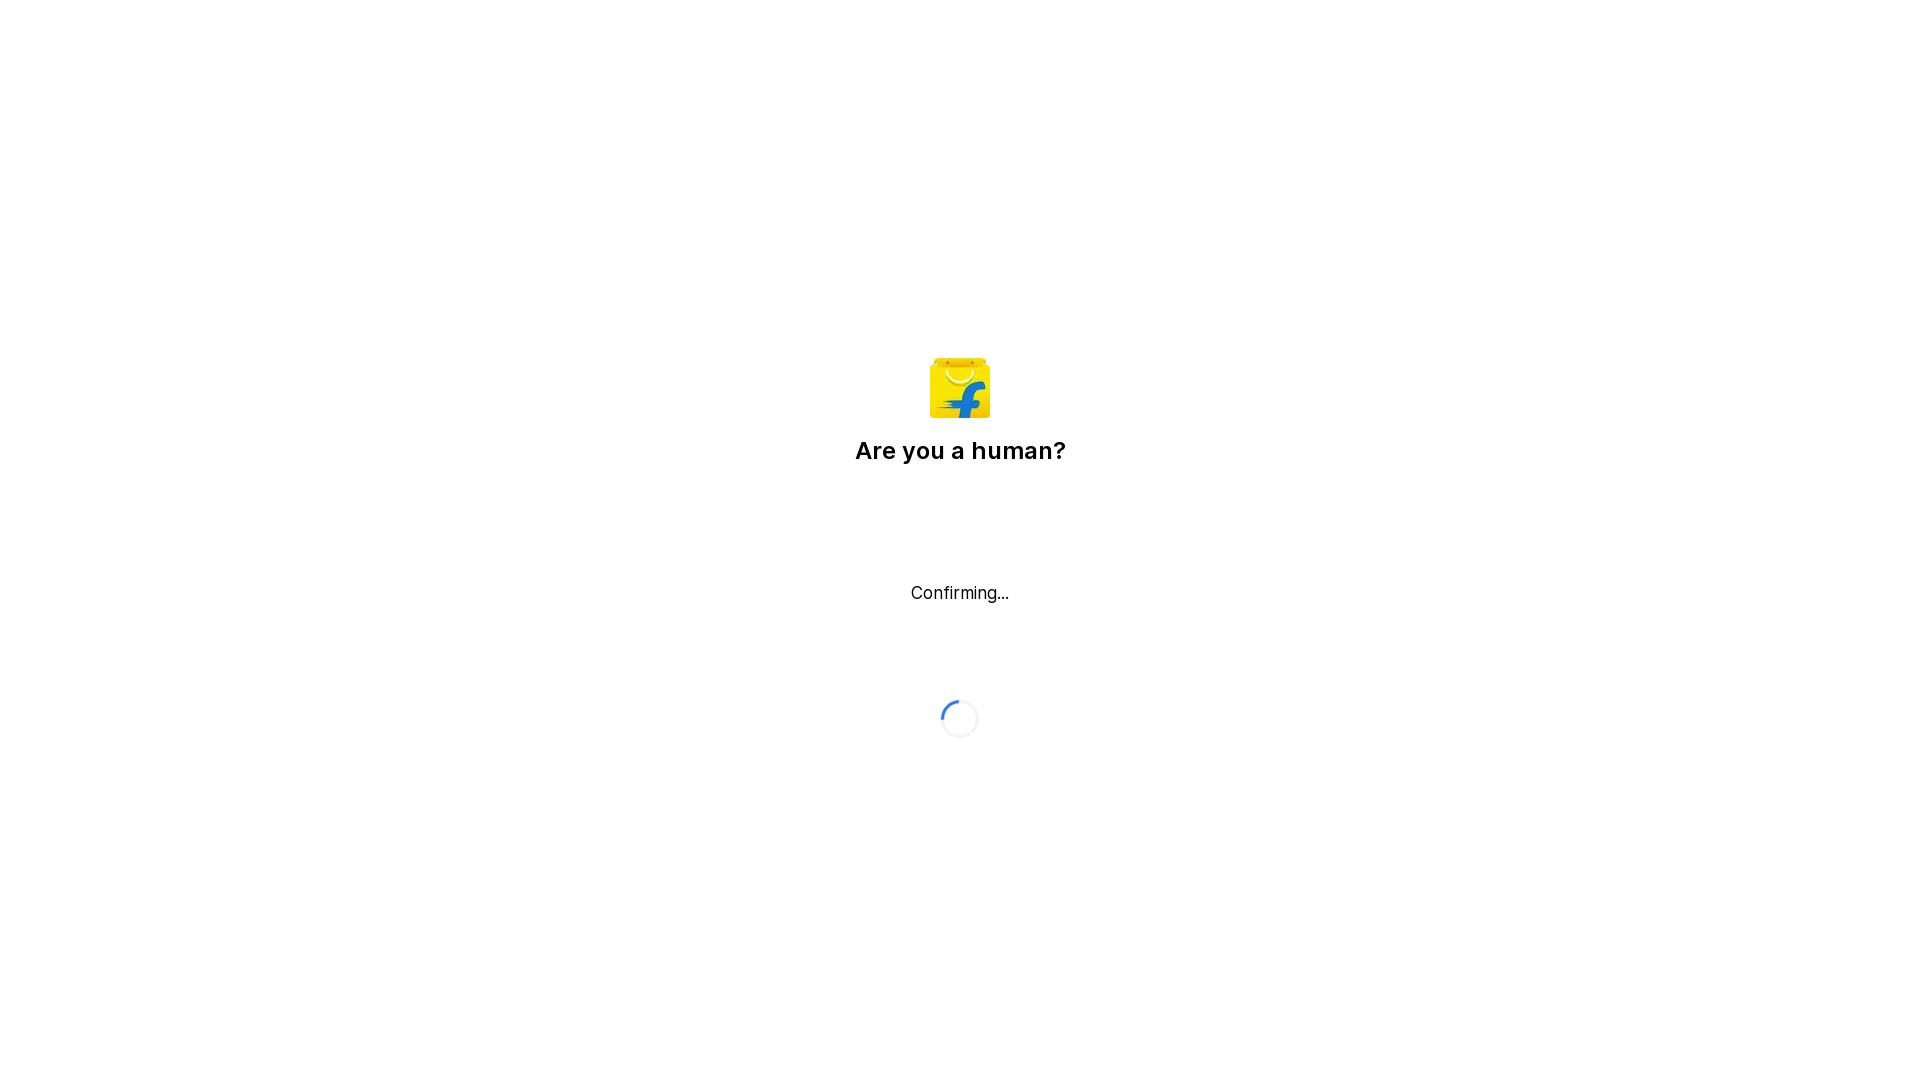

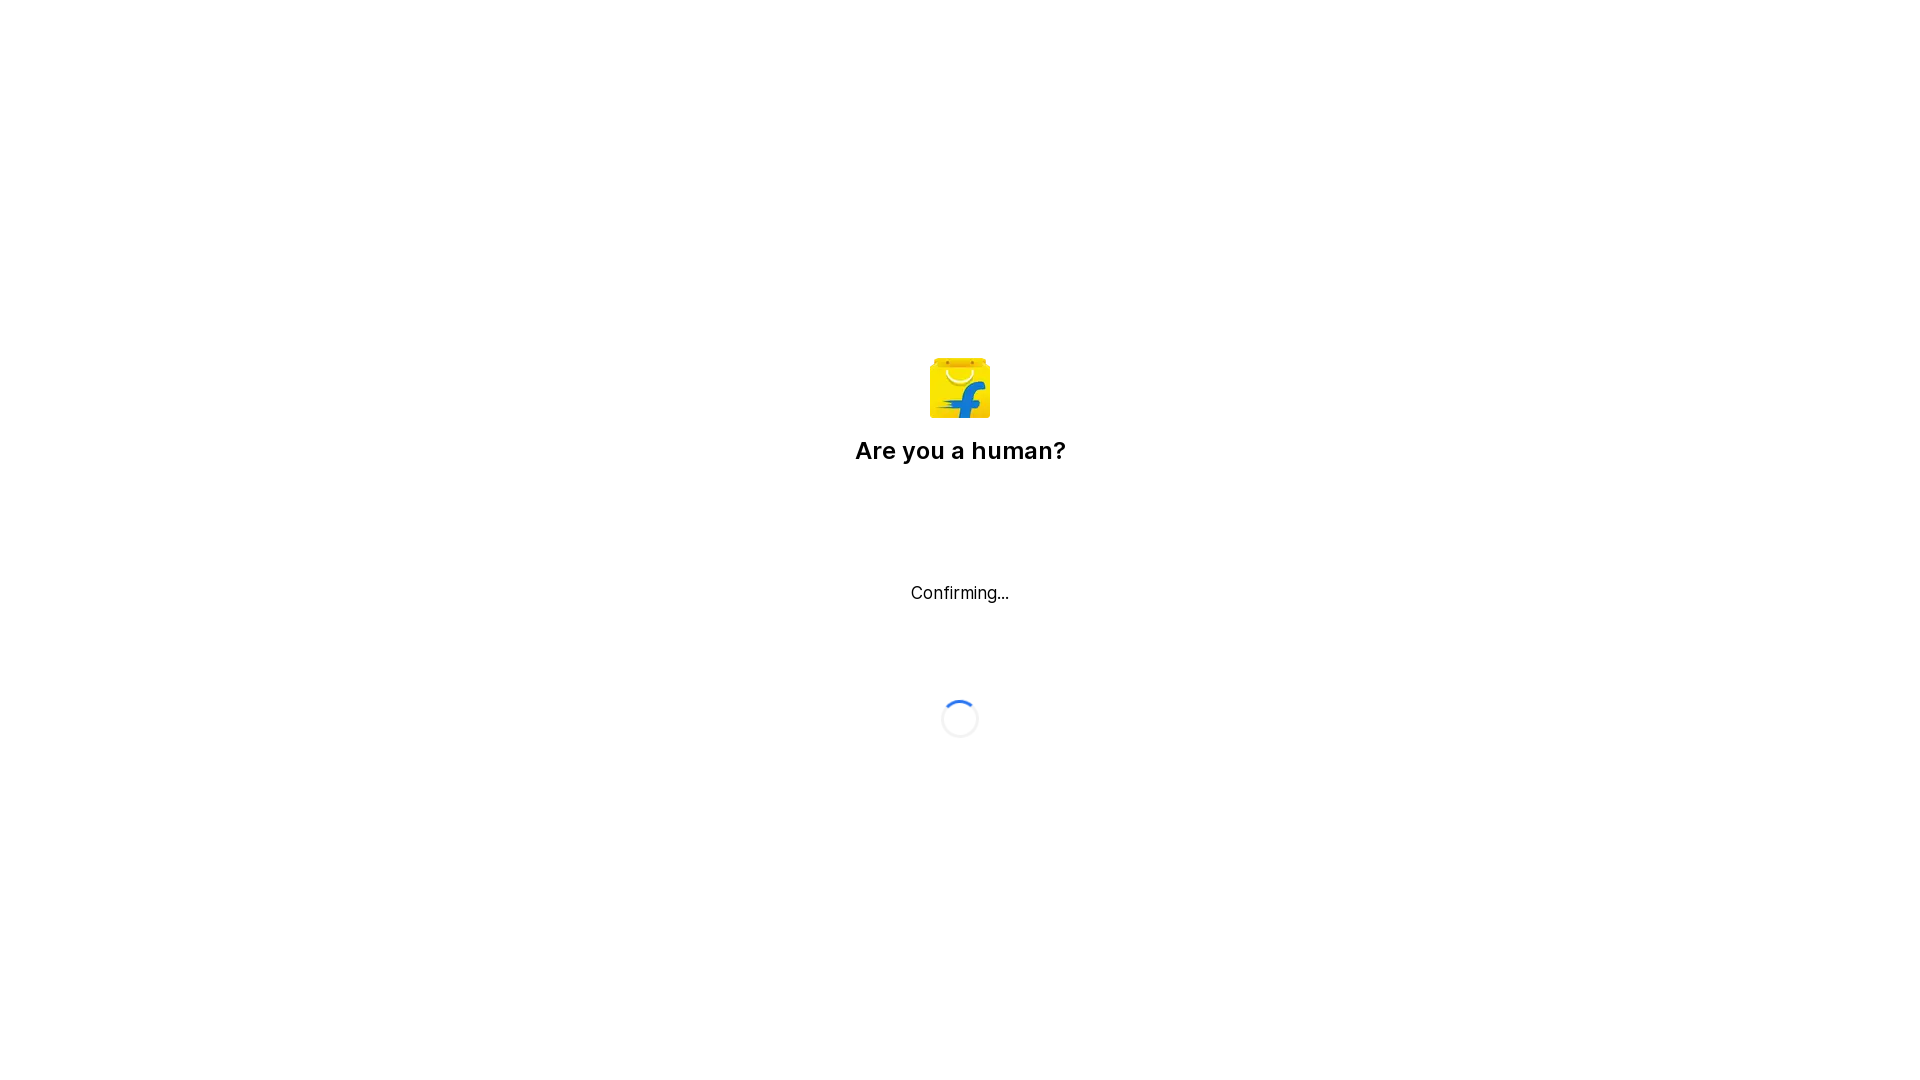